Tests submitting an empty form, clicking Yes to confirm, and verifying the generic thank you message appears without a name

Starting URL: https://kristinek.github.io/site/tasks/provide_feedback

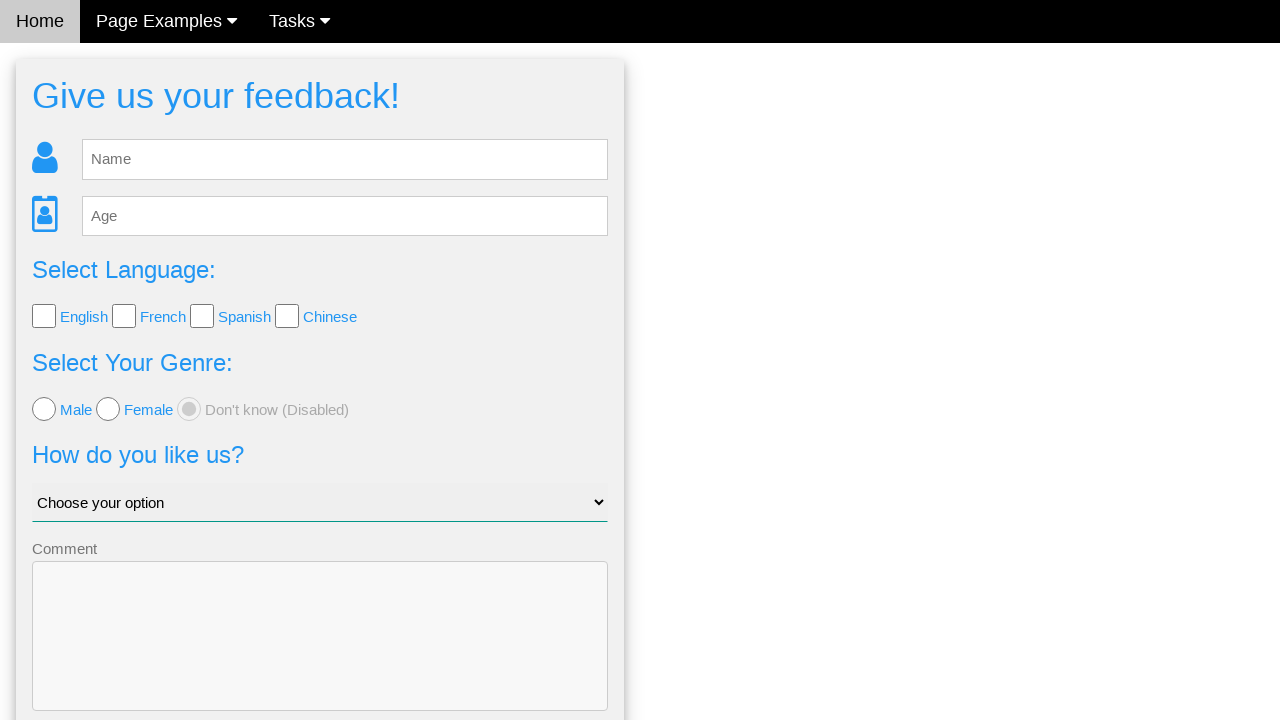

Navigated to feedback form page
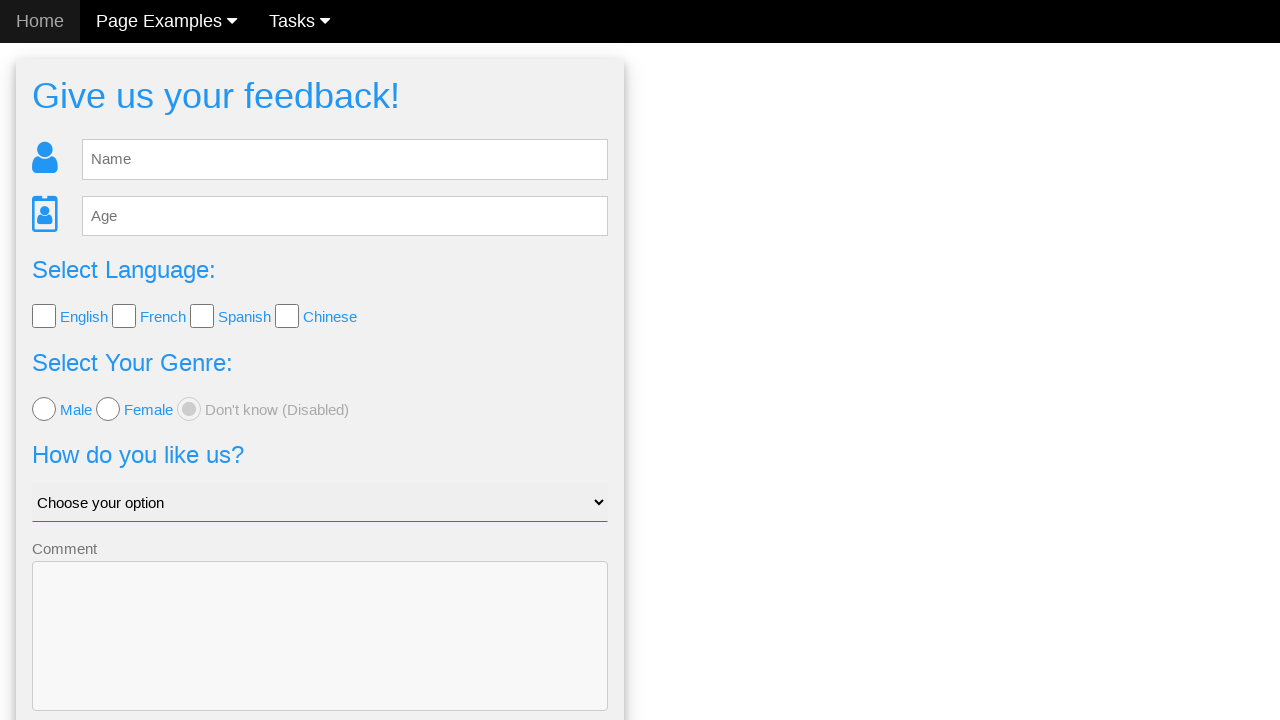

Clicked Send button without filling out form at (320, 656) on .w3-btn-block
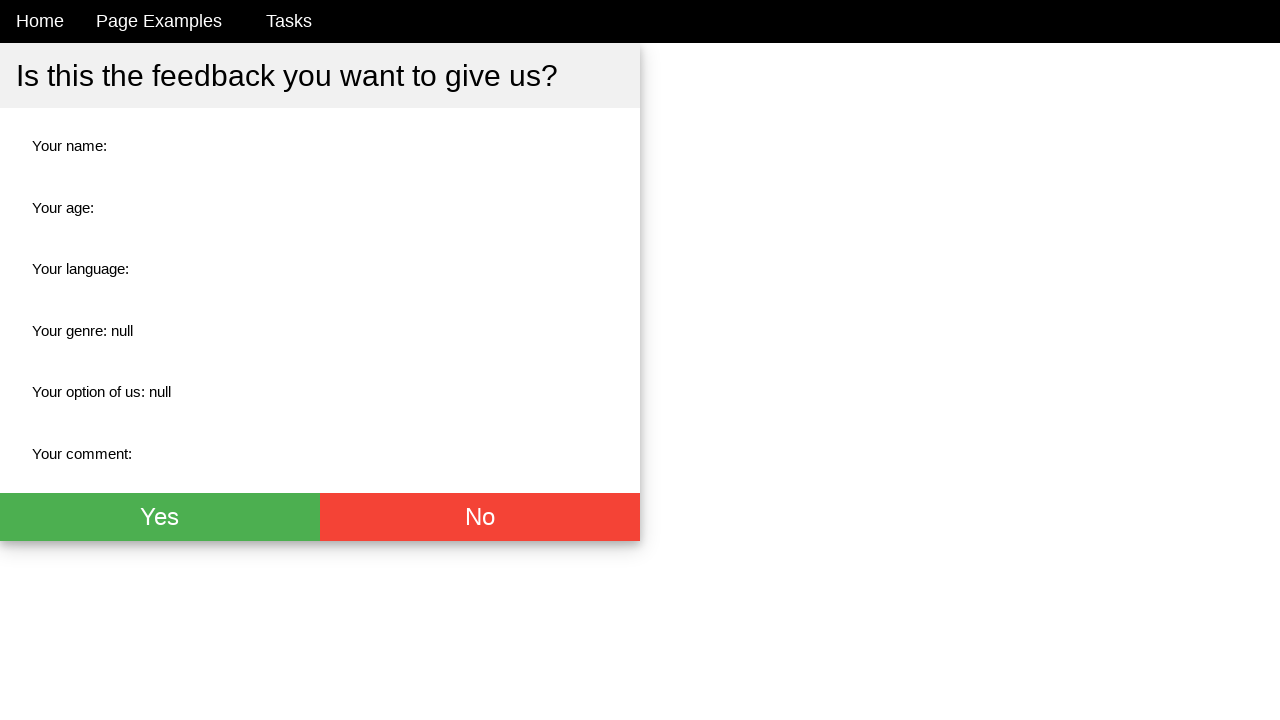

Confirmation dialog appeared with Yes/No buttons
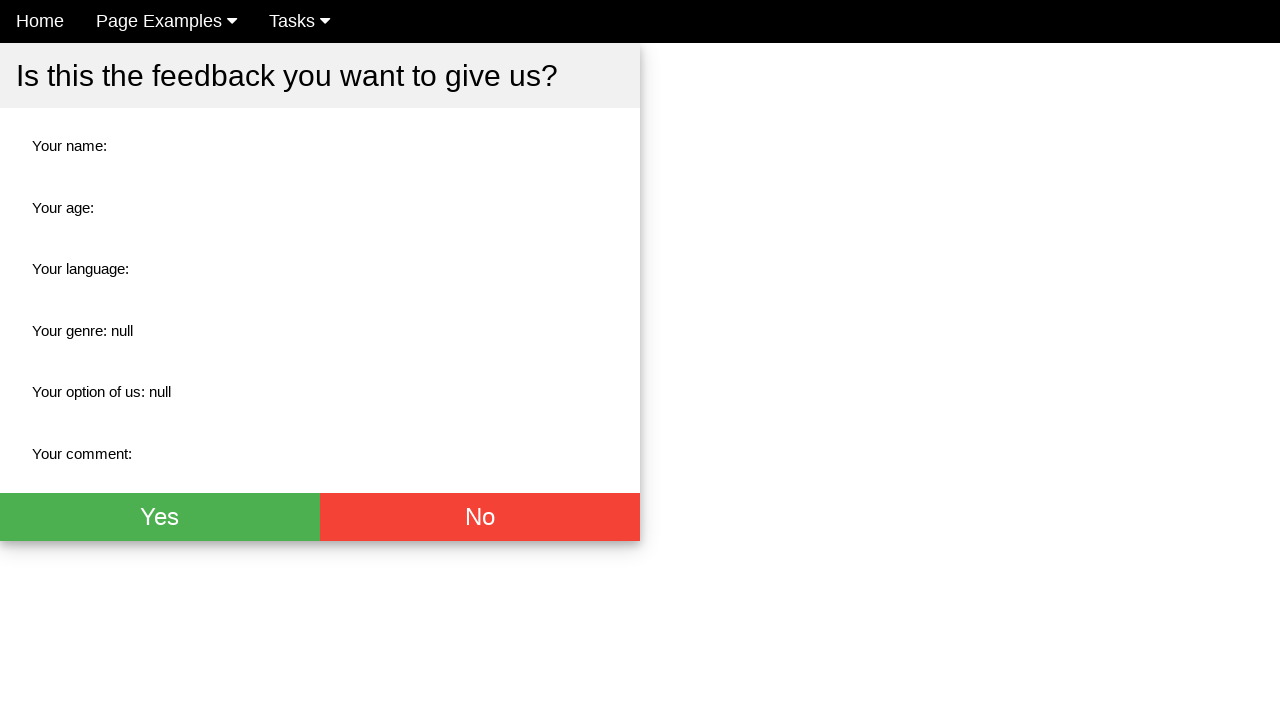

Clicked Yes to confirm empty form submission at (160, 517) on button.w3-btn:nth-child(1)
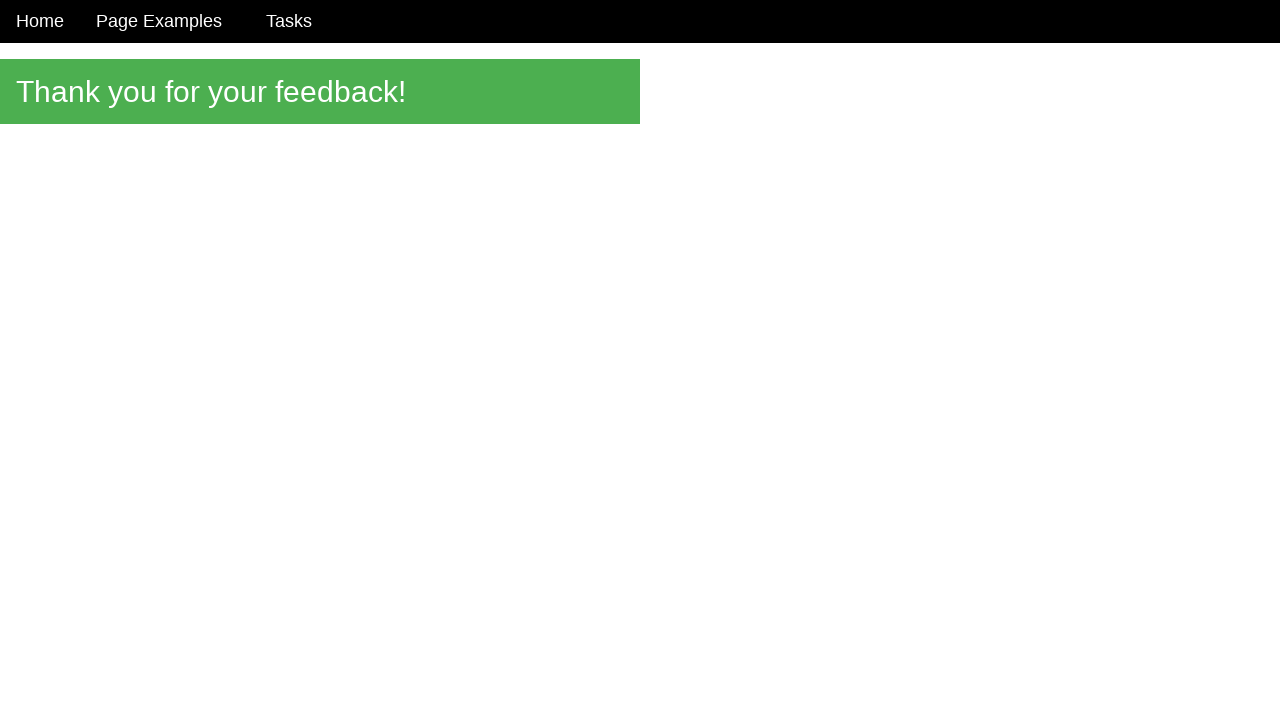

Thank you message appeared
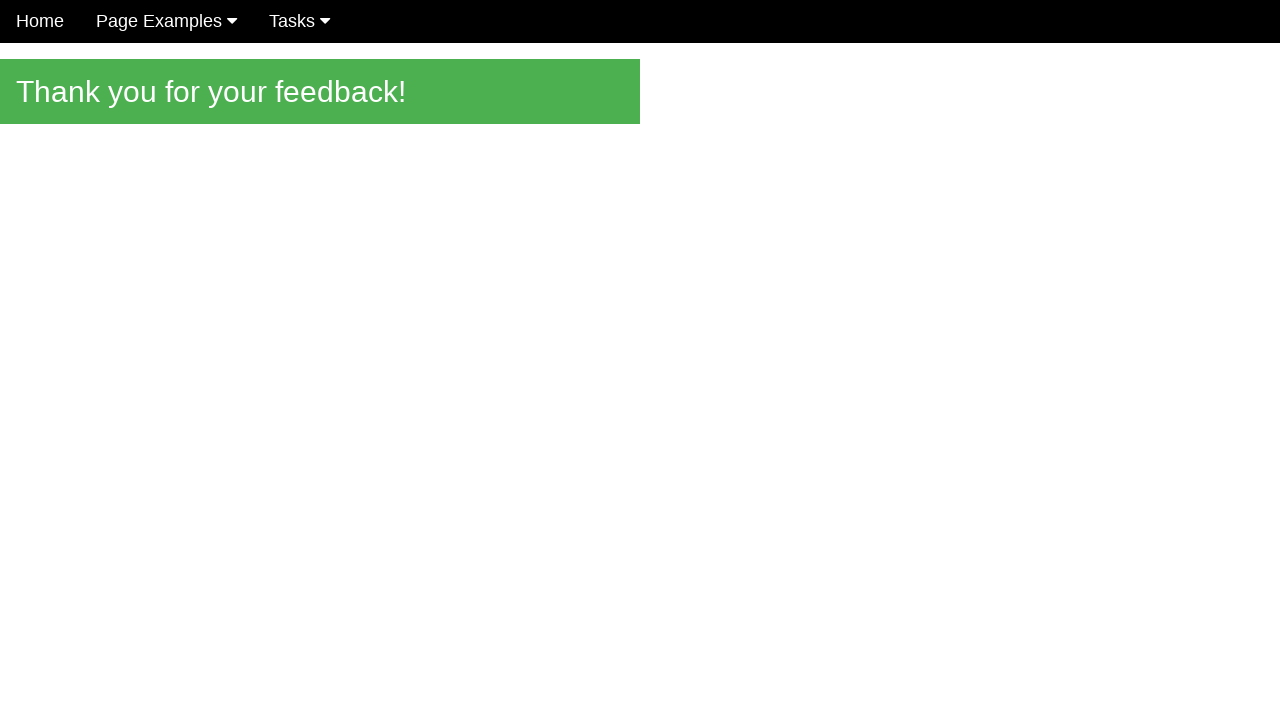

Verified generic thank you message displayed without name
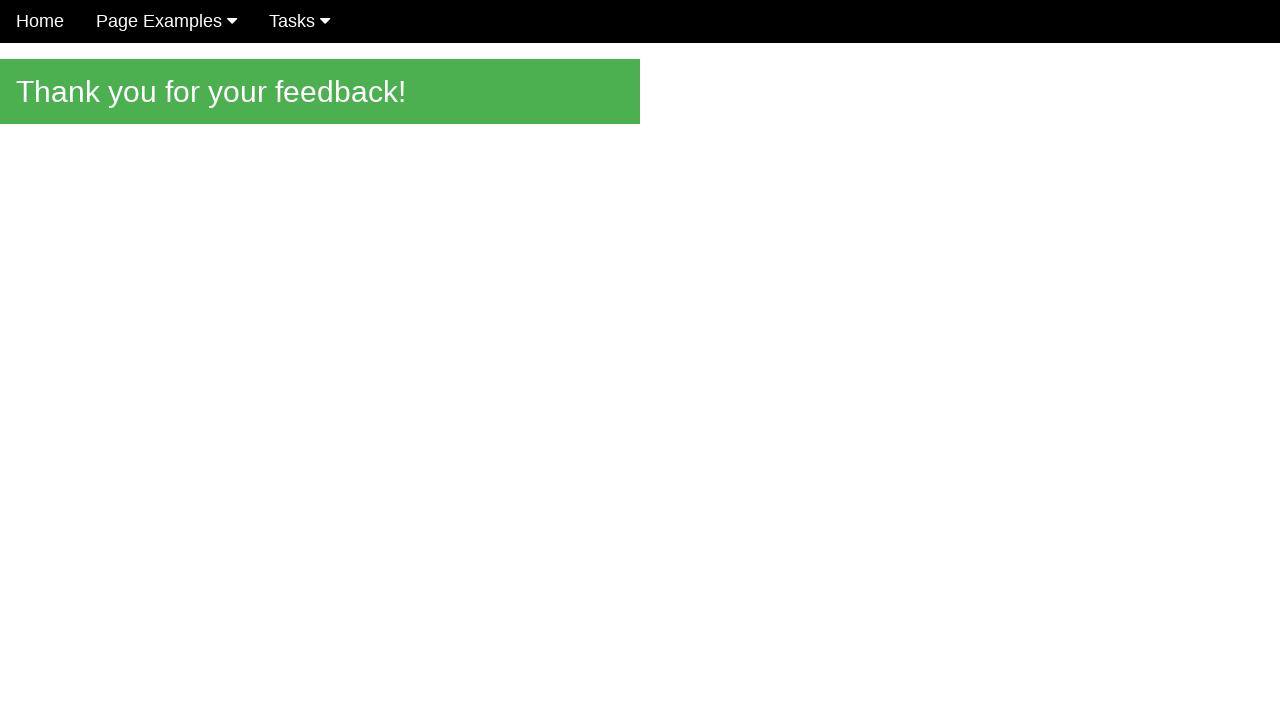

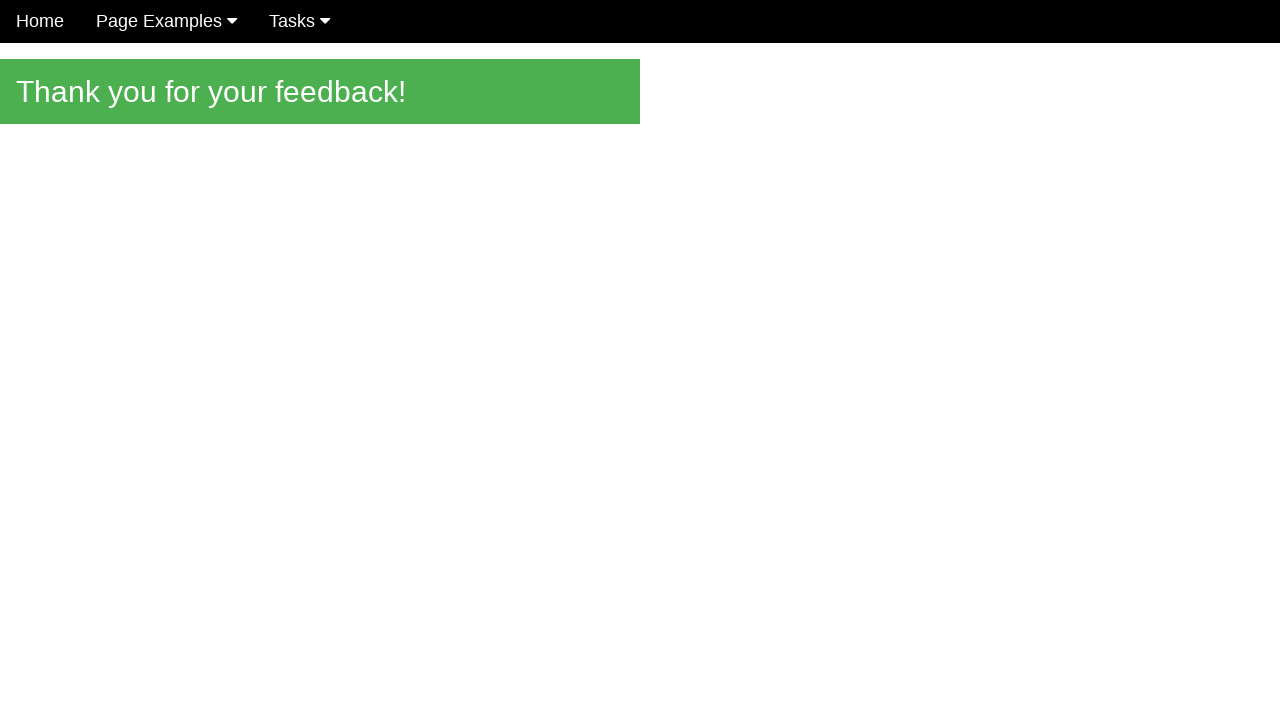